Tests scroll functionality by scrolling down to the CYDEO link at the bottom of the page using moveToElement, then scrolling back up using Page Up key

Starting URL: https://practice.cydeo.com/

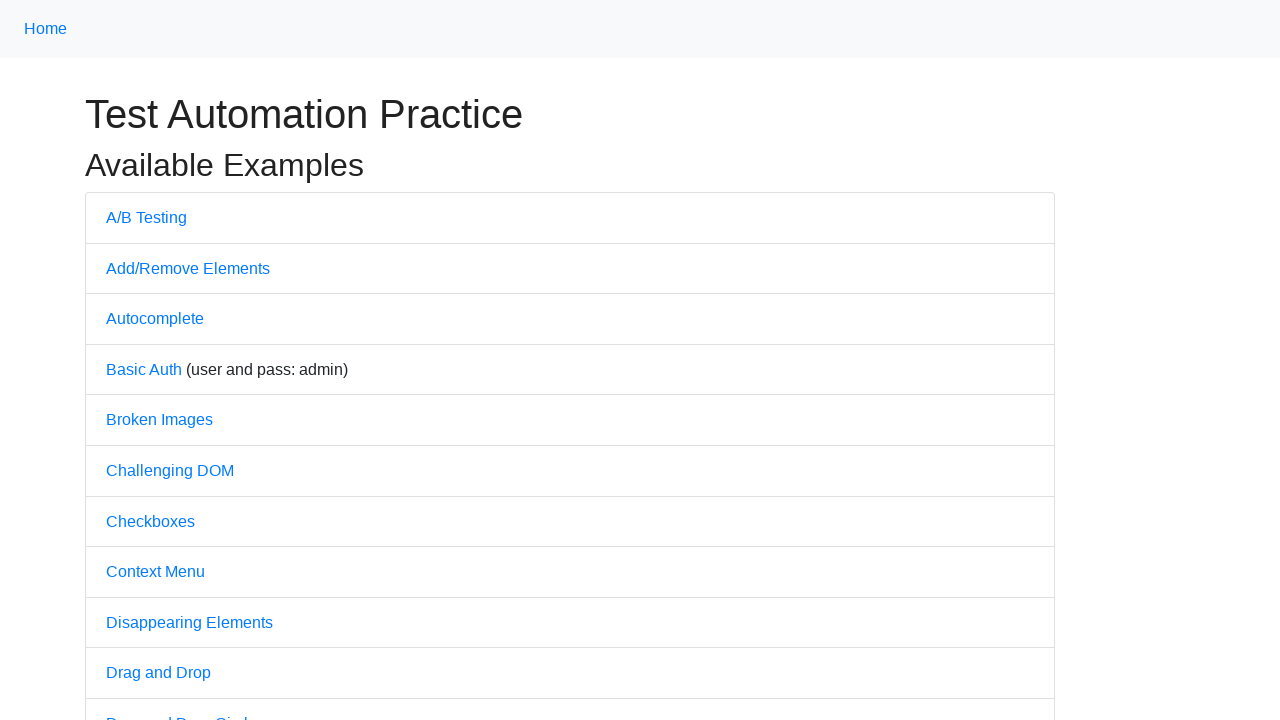

Located CYDEO link element
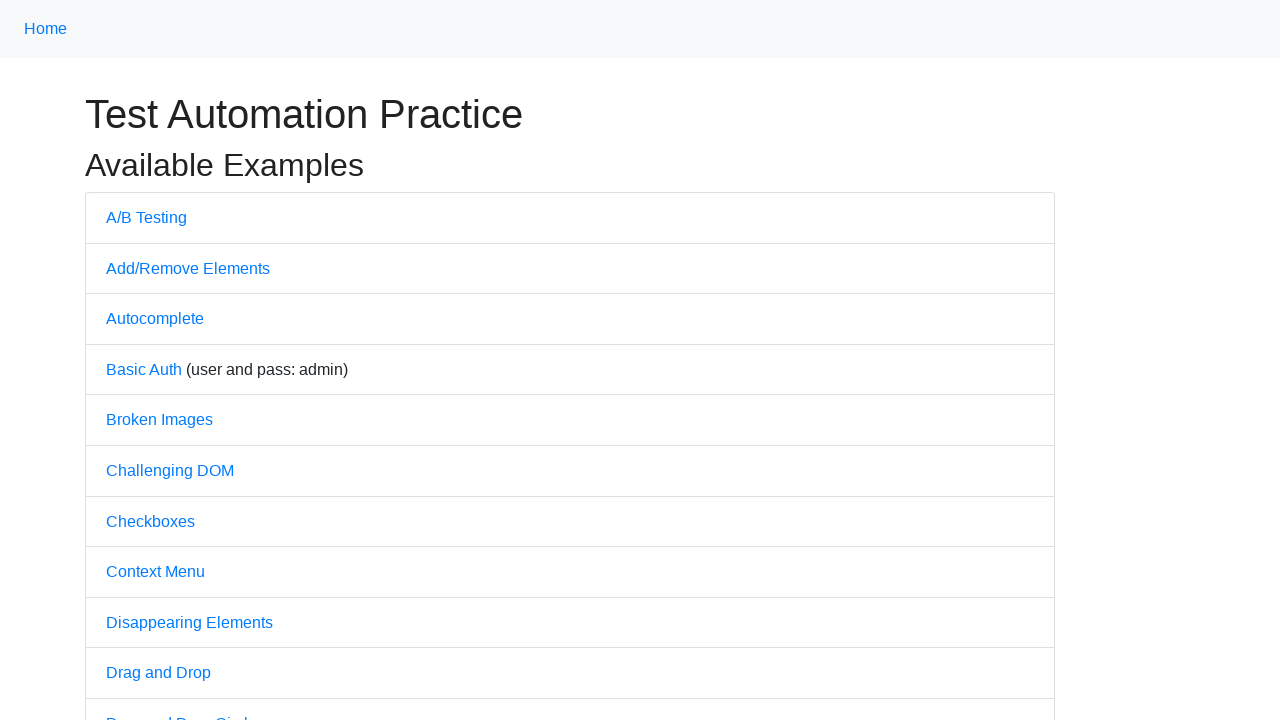

Scrolled down to CYDEO link at bottom of page
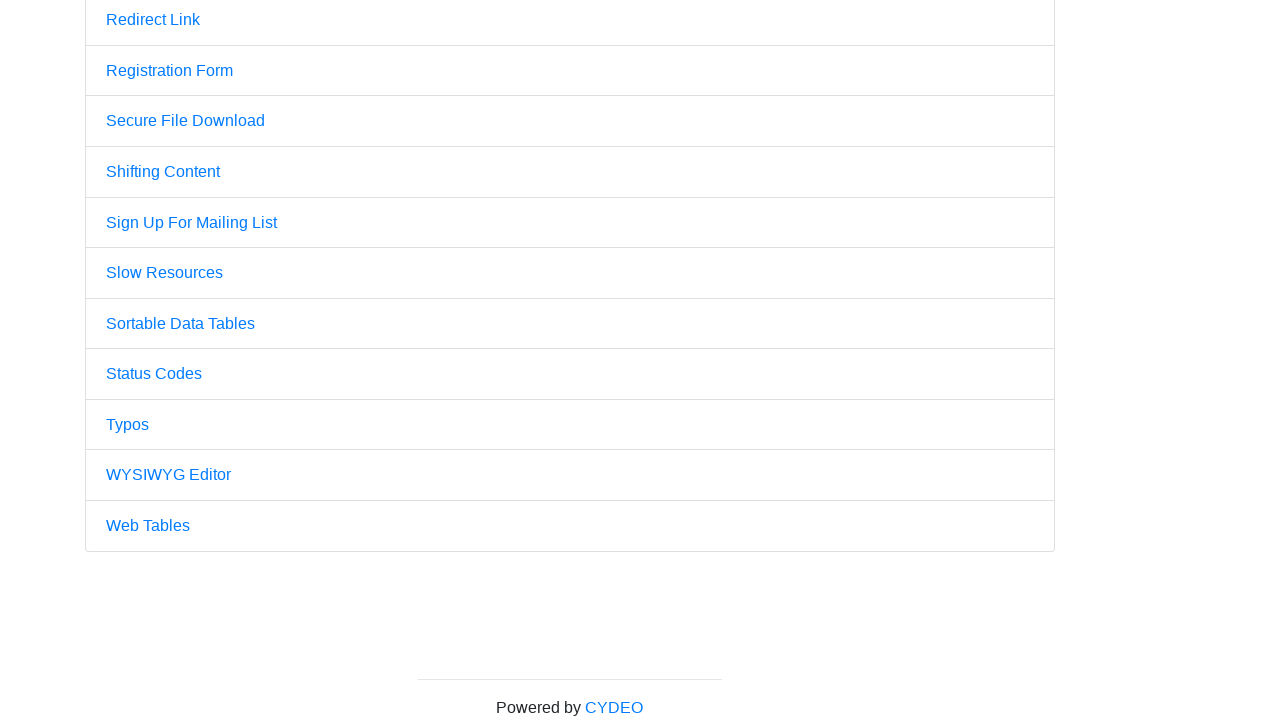

Pressed Page Up key to scroll back to top
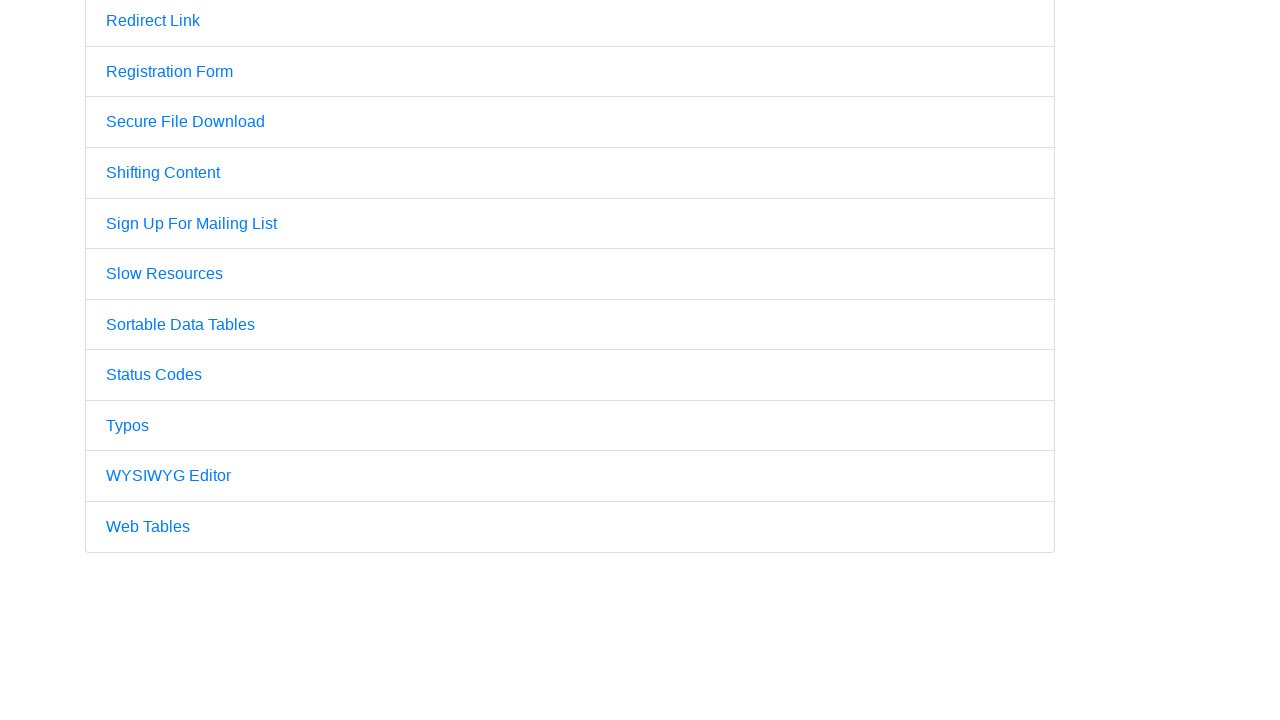

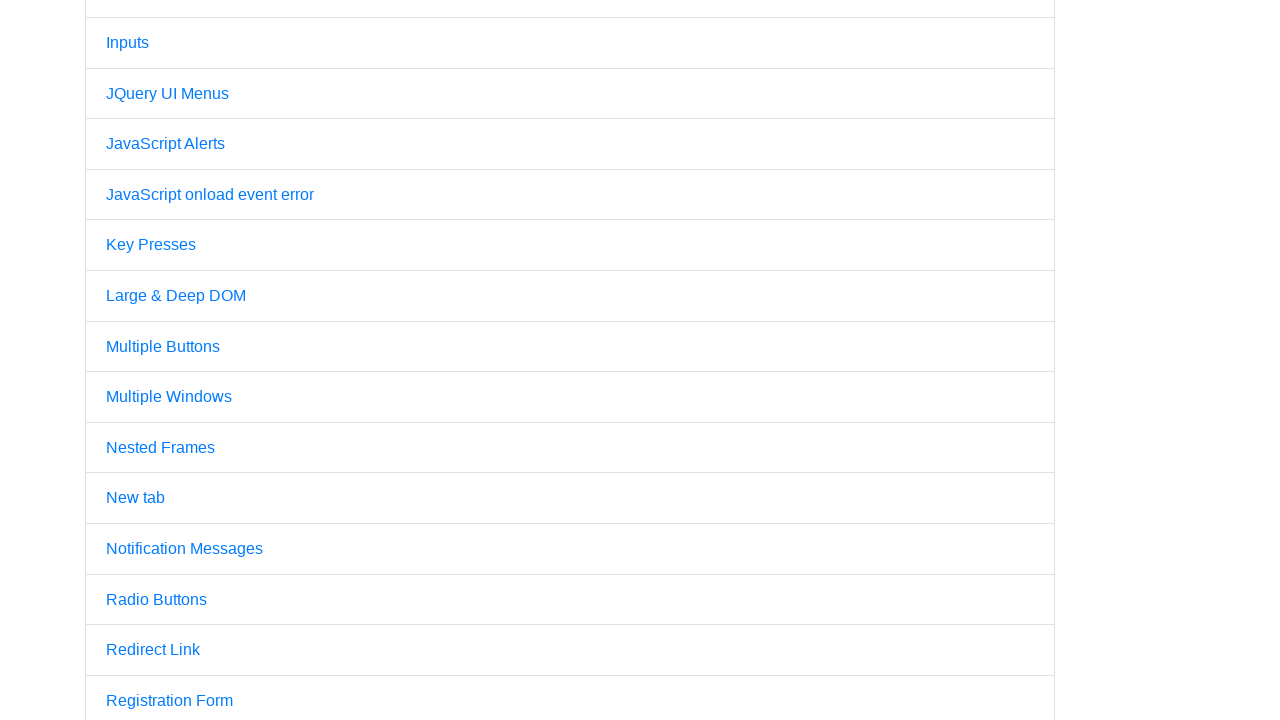